Tests scrolling functionality by scrolling to a specific location on the page

Starting URL: https://dgotlieb.github.io/Actions

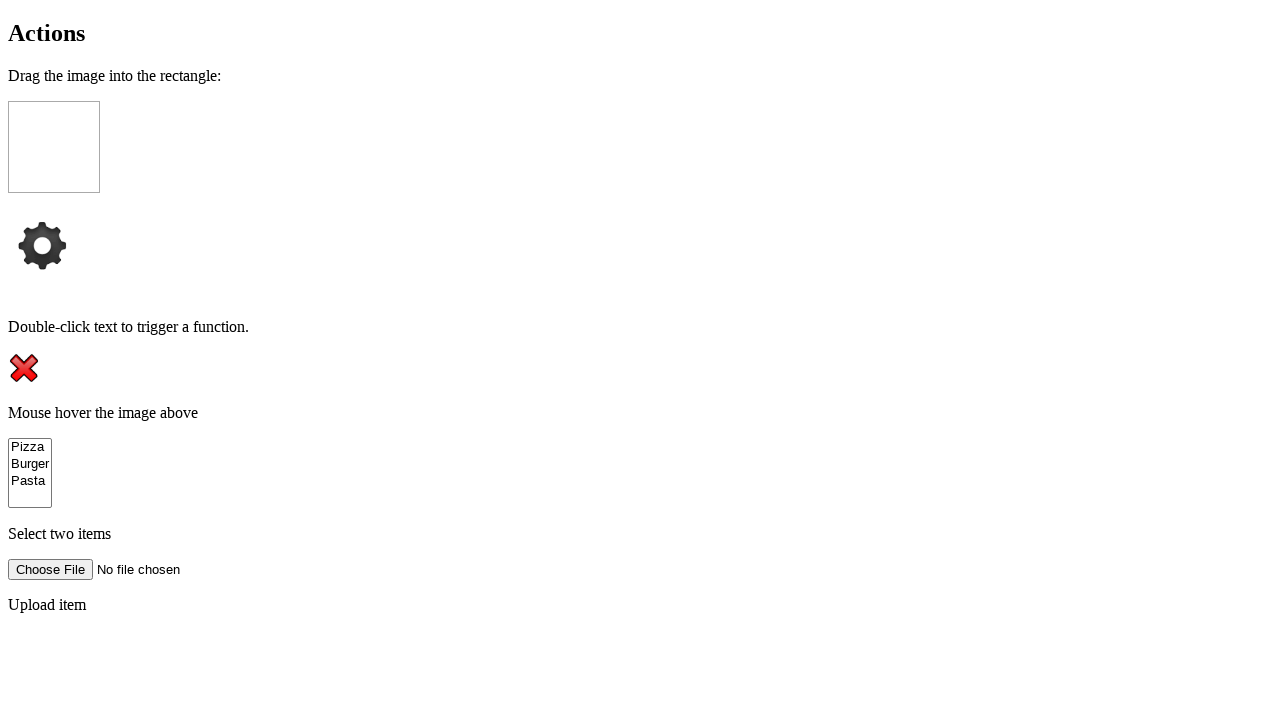

Scrolled page by 250px horizontally and 350px vertically
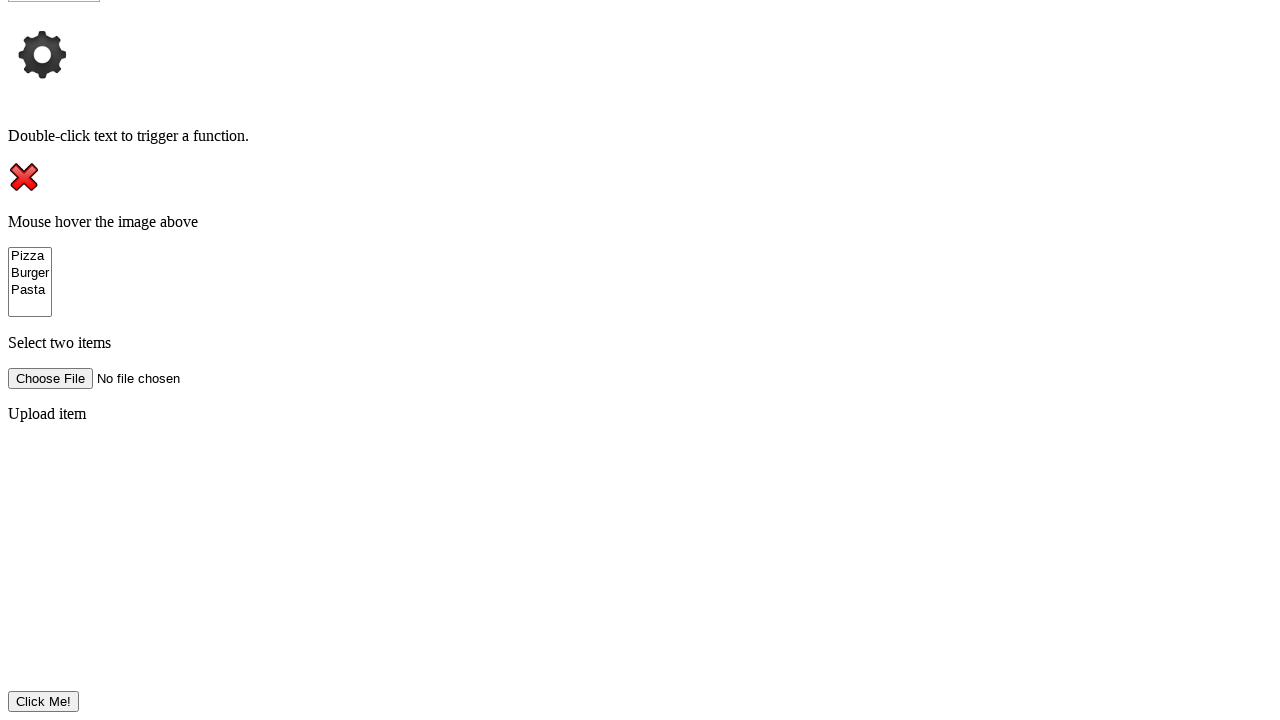

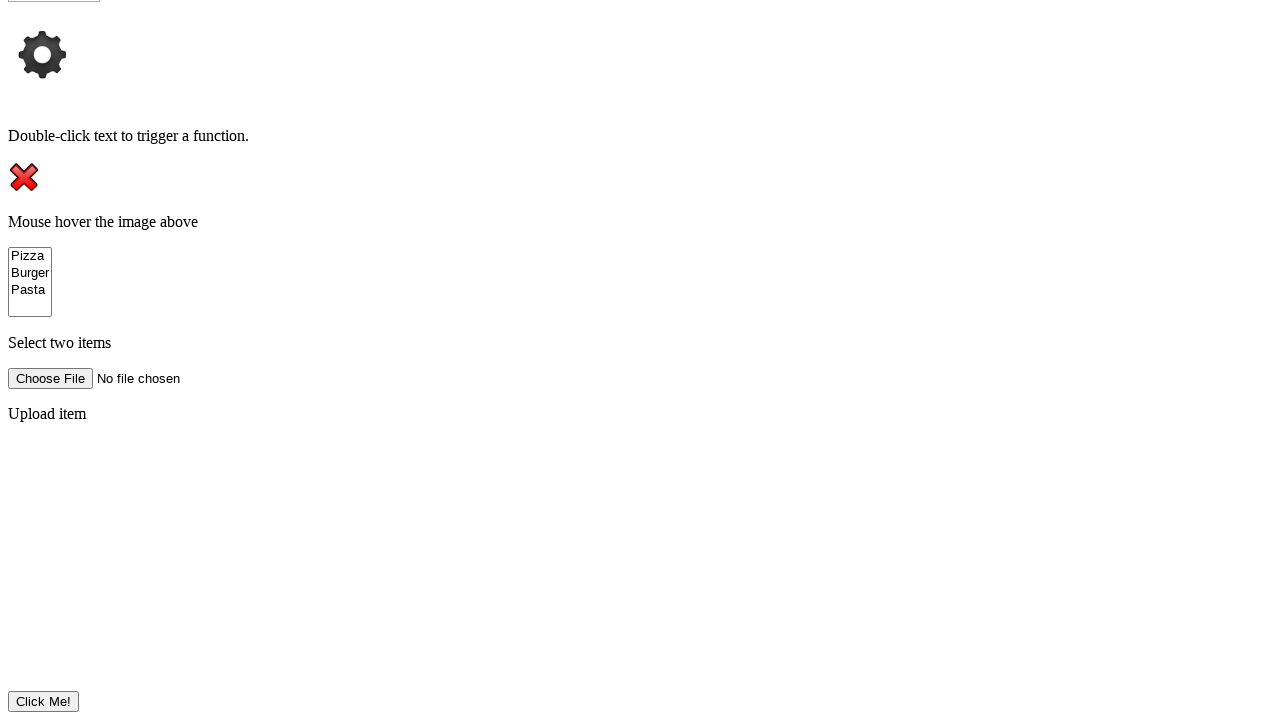